Tests login form error handling by entering invalid credentials and verifying that the appropriate error message "Your username is invalid!" is displayed.

Starting URL: https://the-internet.herokuapp.com/login

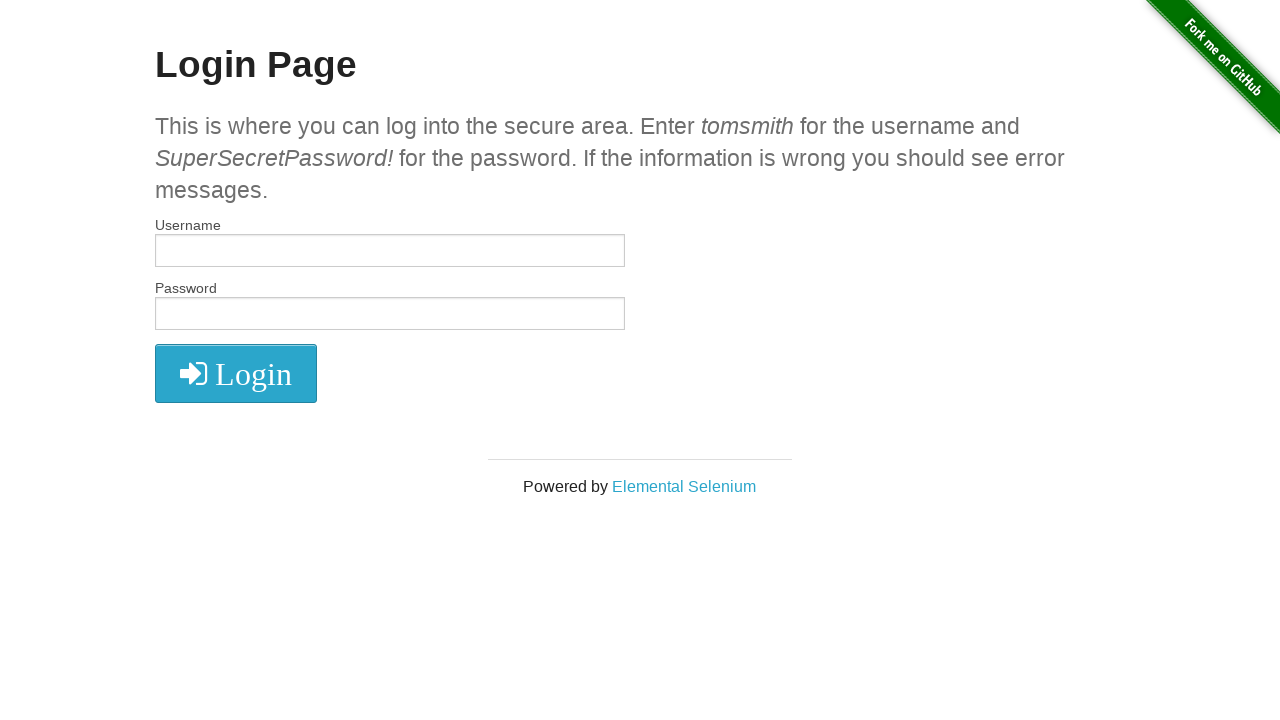

Filled username field with 'wronguser123' on #username
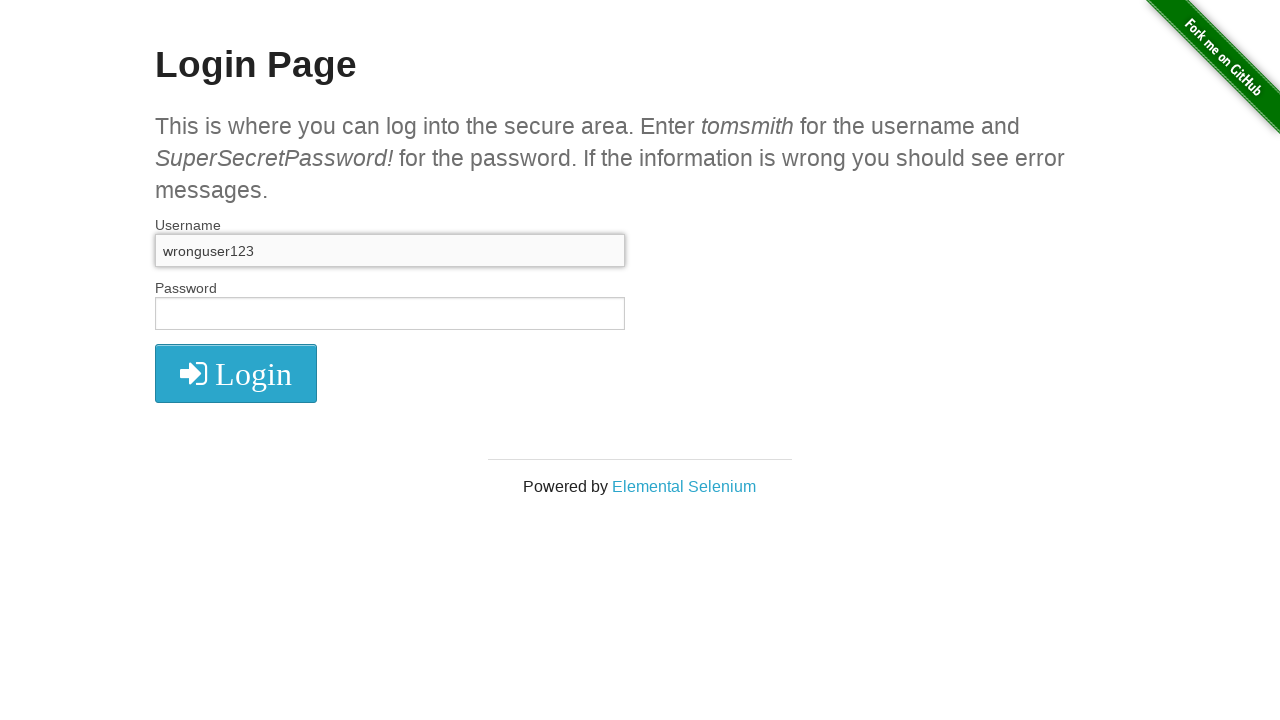

Filled password field with 'wrongpass456' on #password
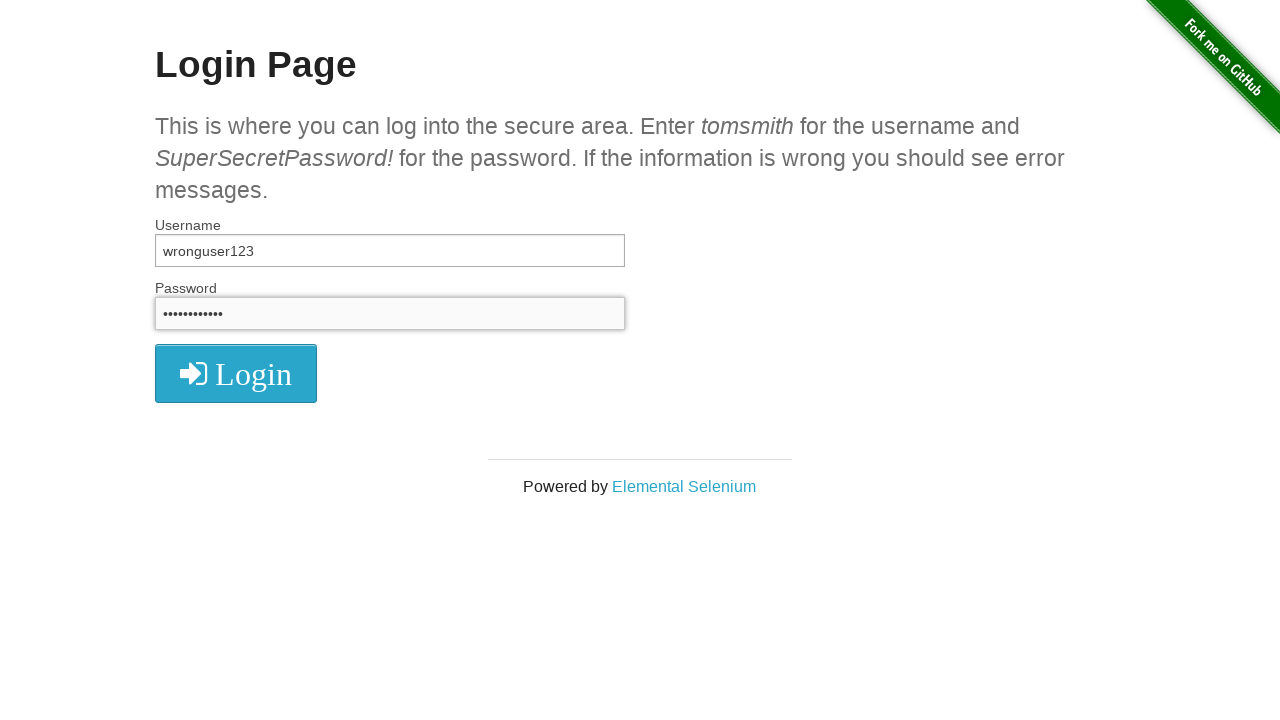

Clicked login button at (236, 373) on button[type='submit']
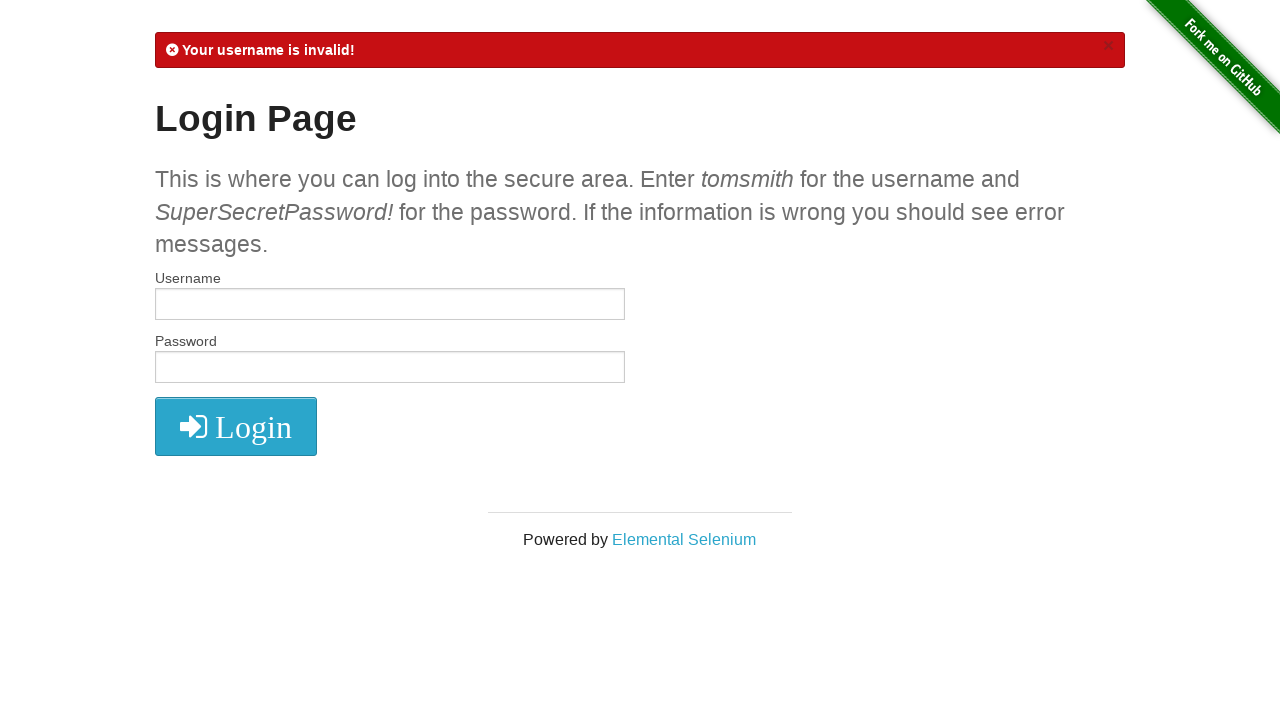

Error message element appeared
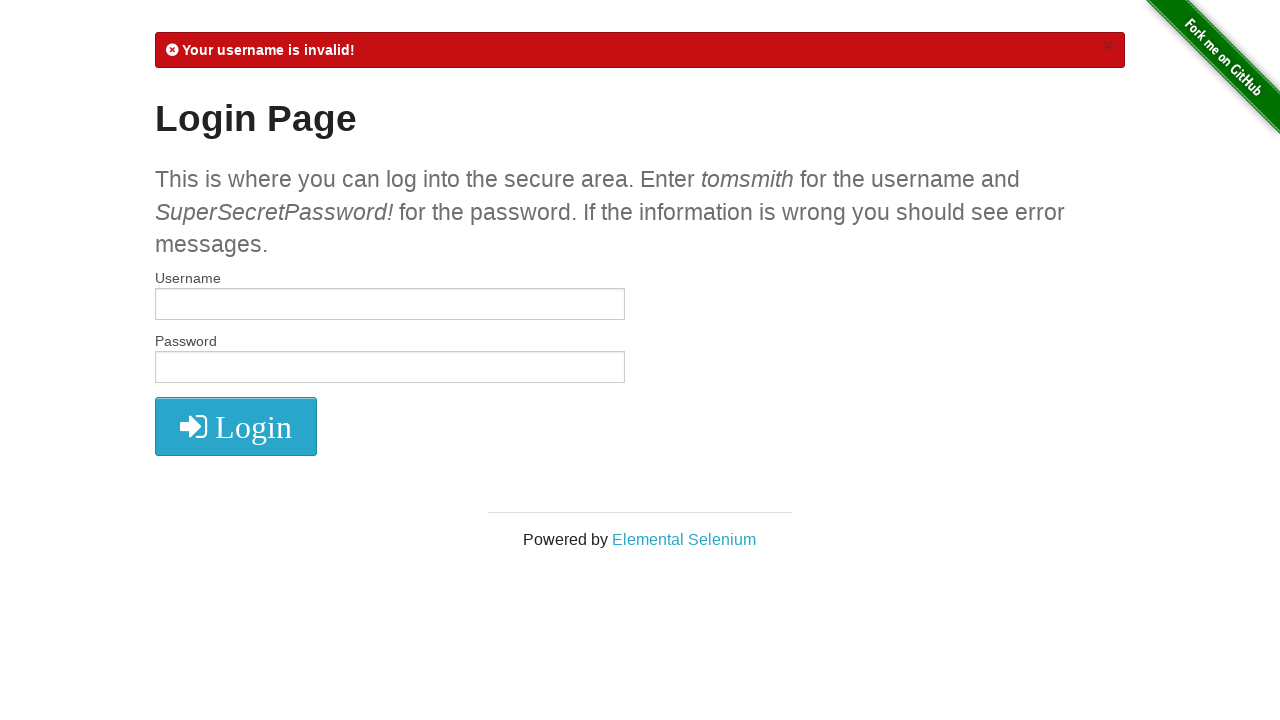

Located error message element
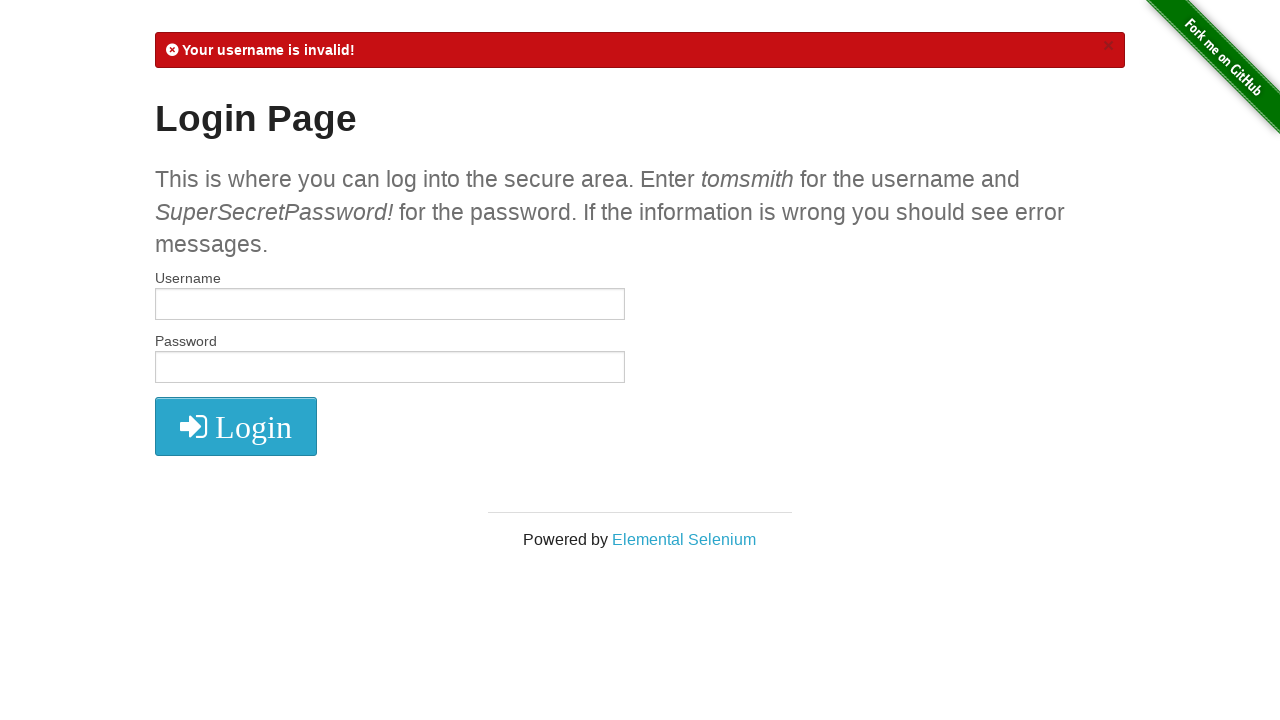

Verified error message contains 'Your username is invalid!'
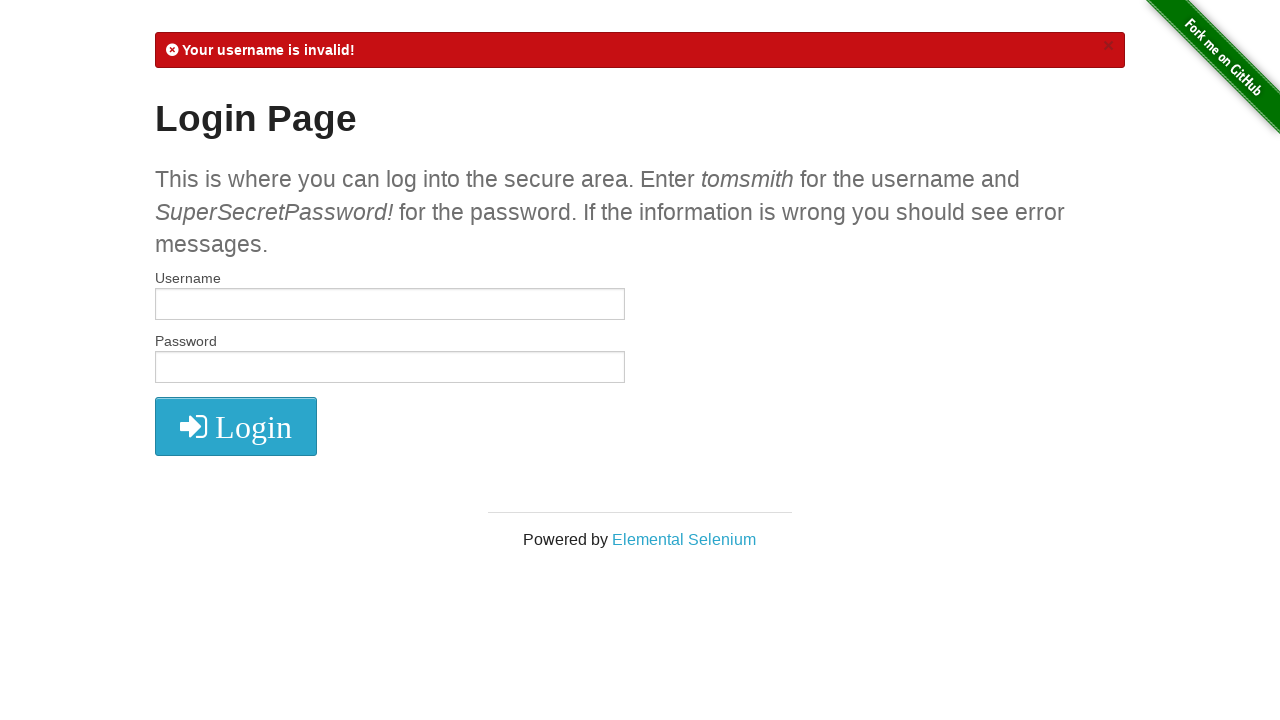

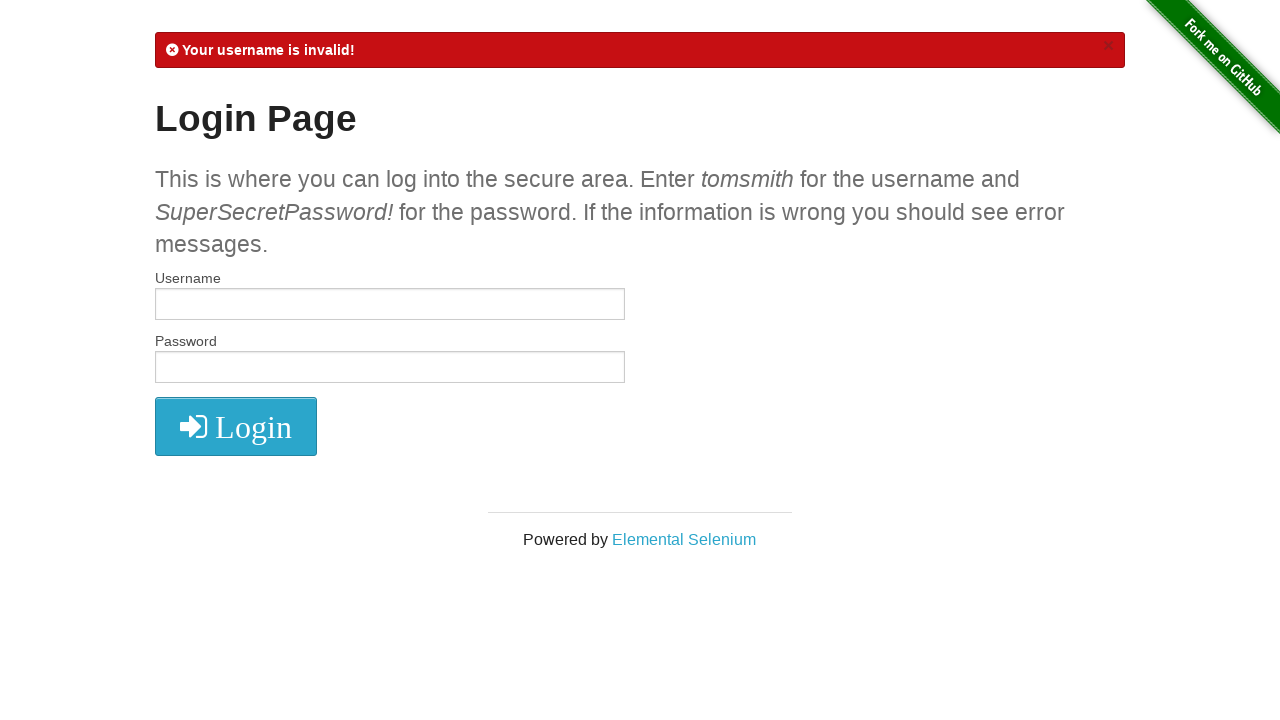